Tests the forgot password functionality by clicking the forgot password link, entering a username, clicking reset, and verifying a success message is displayed.

Starting URL: https://opensource-demo.orangehrmlive.com/web/index.php/auth/login

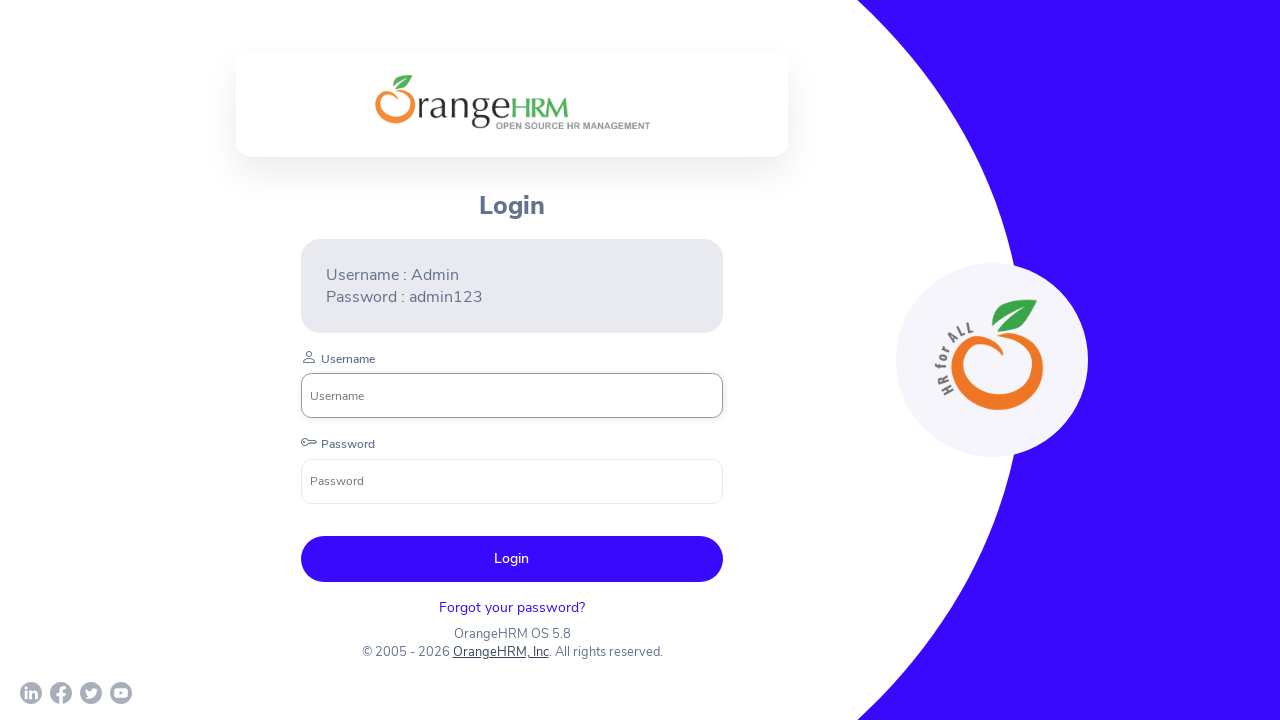

Clicked 'Forgot your password?' link at (512, 607) on text=Forgot your password?
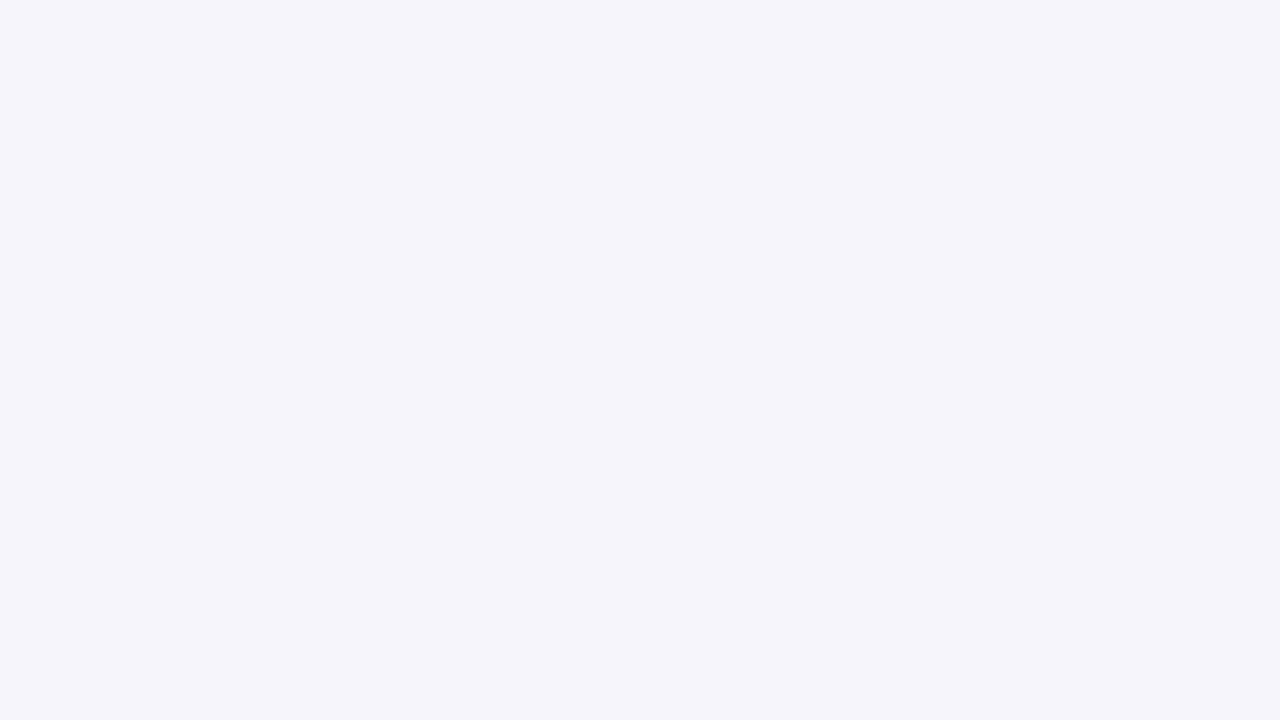

Forgot password page loaded - username field is visible
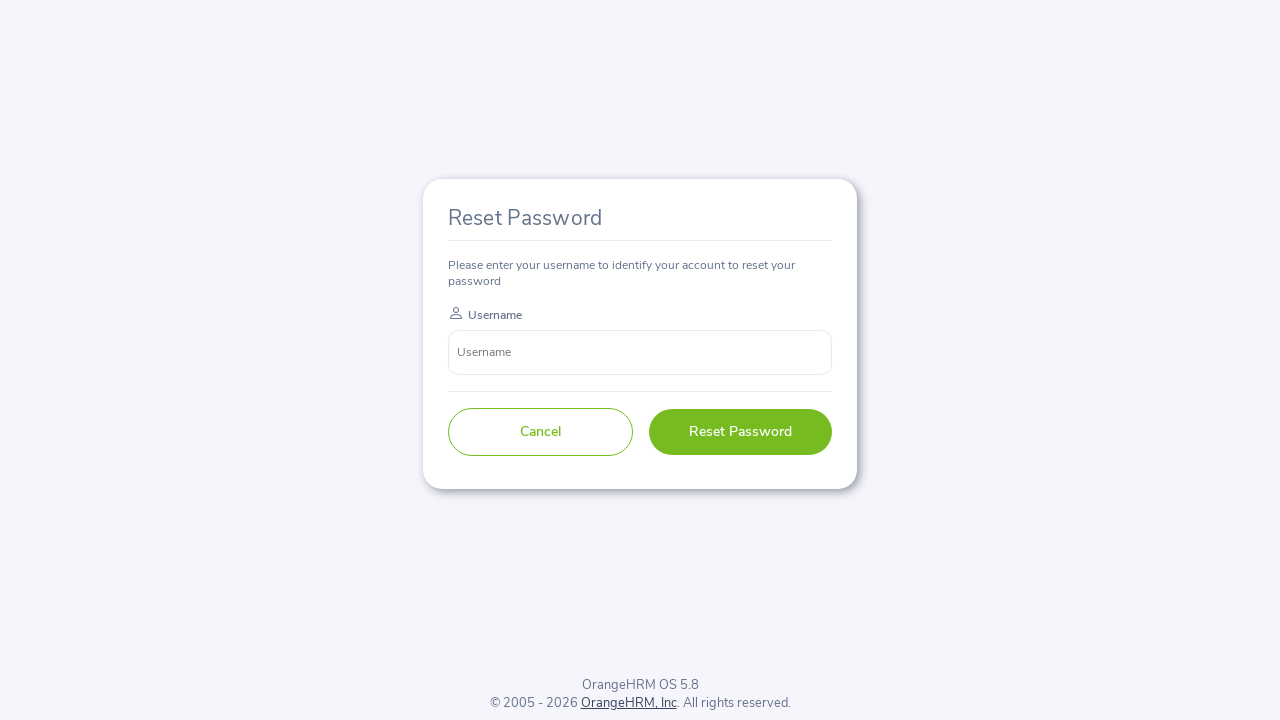

Entered username 'david' in the username field on input[name='username']
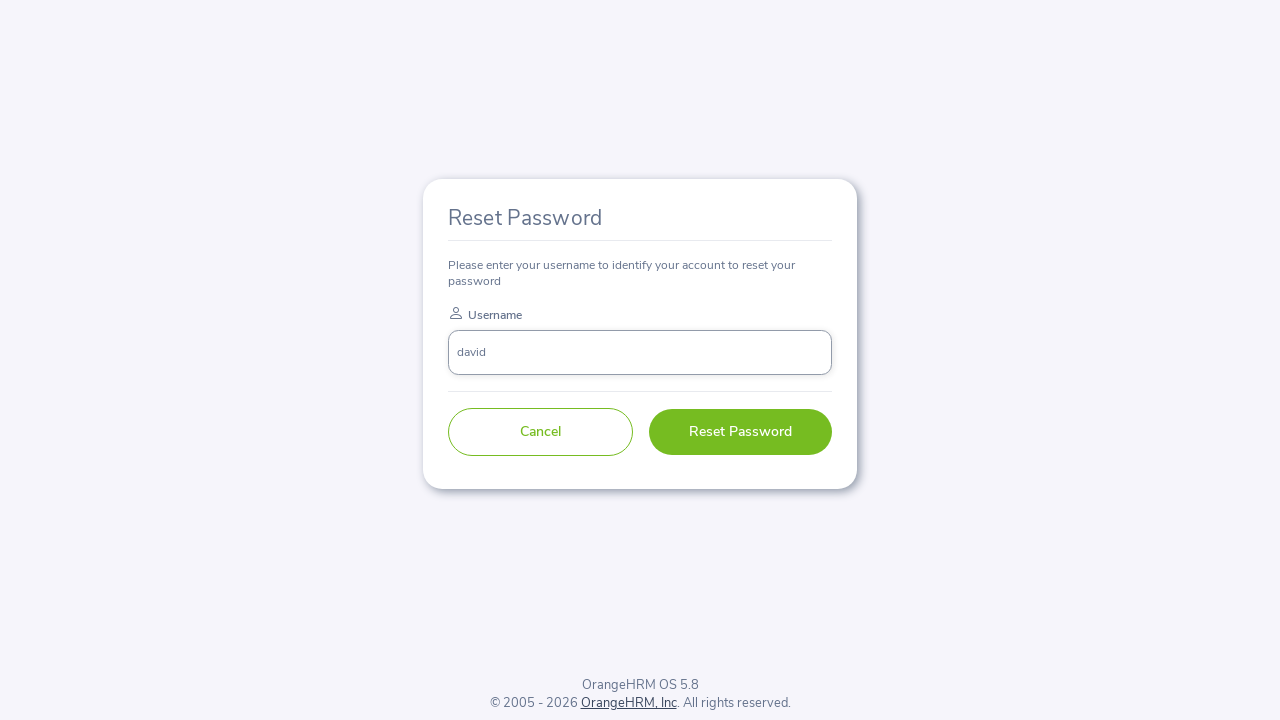

Clicked Reset Password submit button at (740, 432) on button[type='submit']
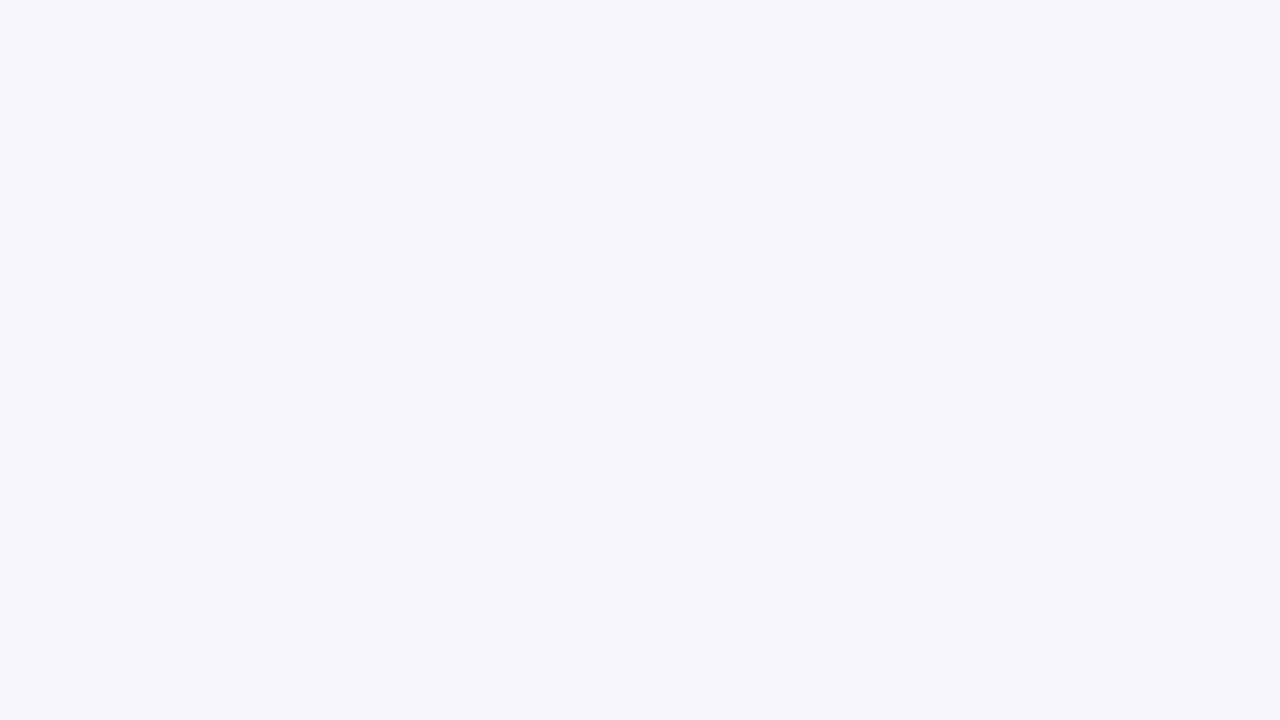

Success message 'Reset Password link sent successfully' is displayed
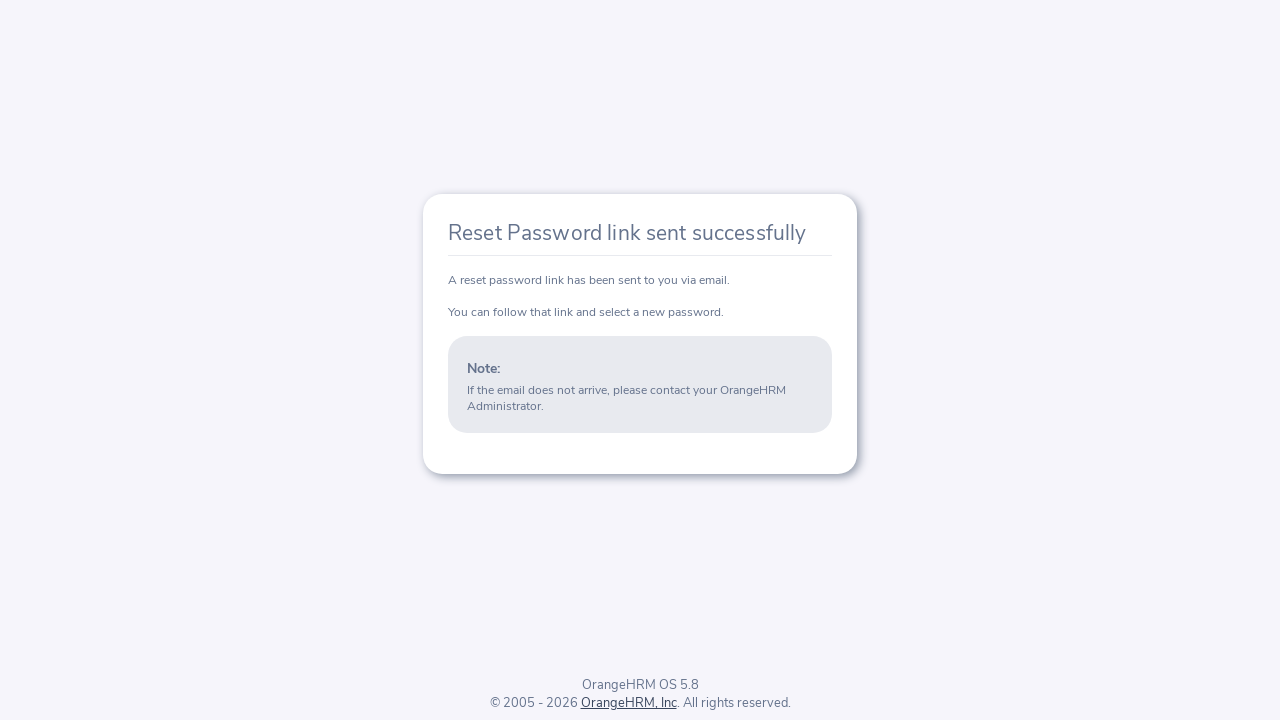

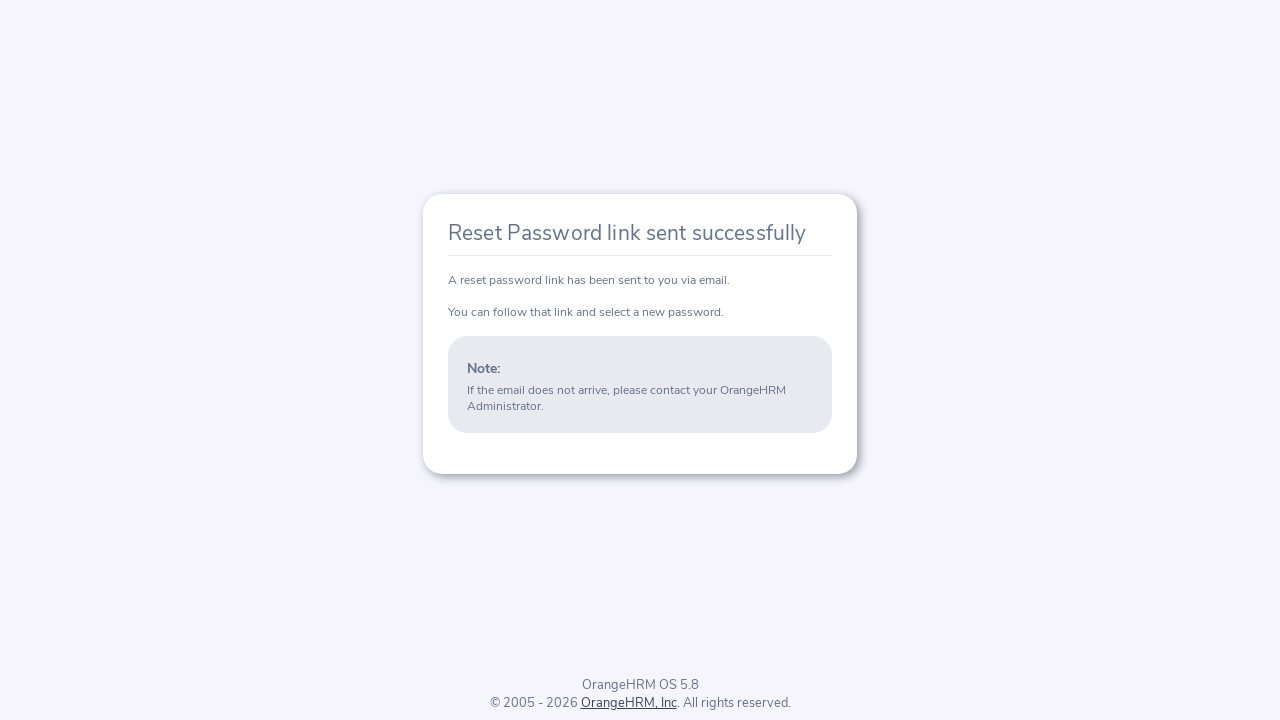